Tests checkbox interactions by selecting the first 3 checkboxes on the page, then unselecting them after a delay

Starting URL: https://testautomationpractice.blogspot.com/

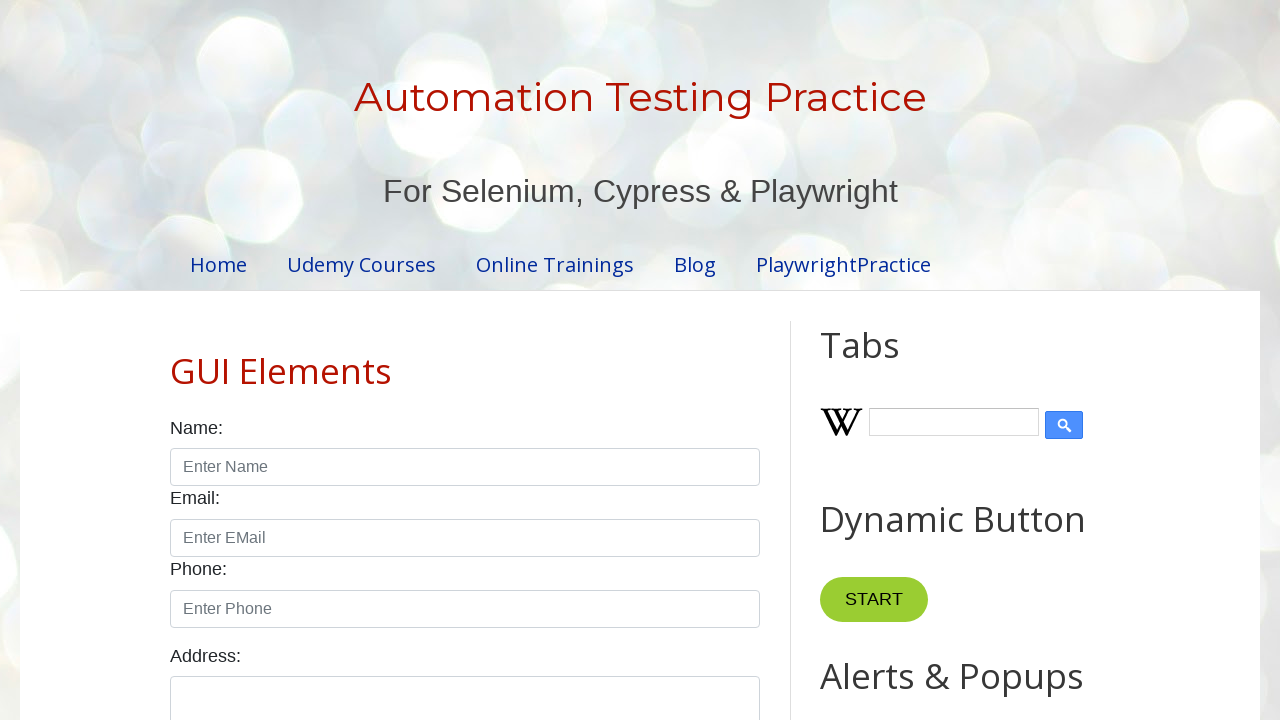

Located all checkboxes on the page
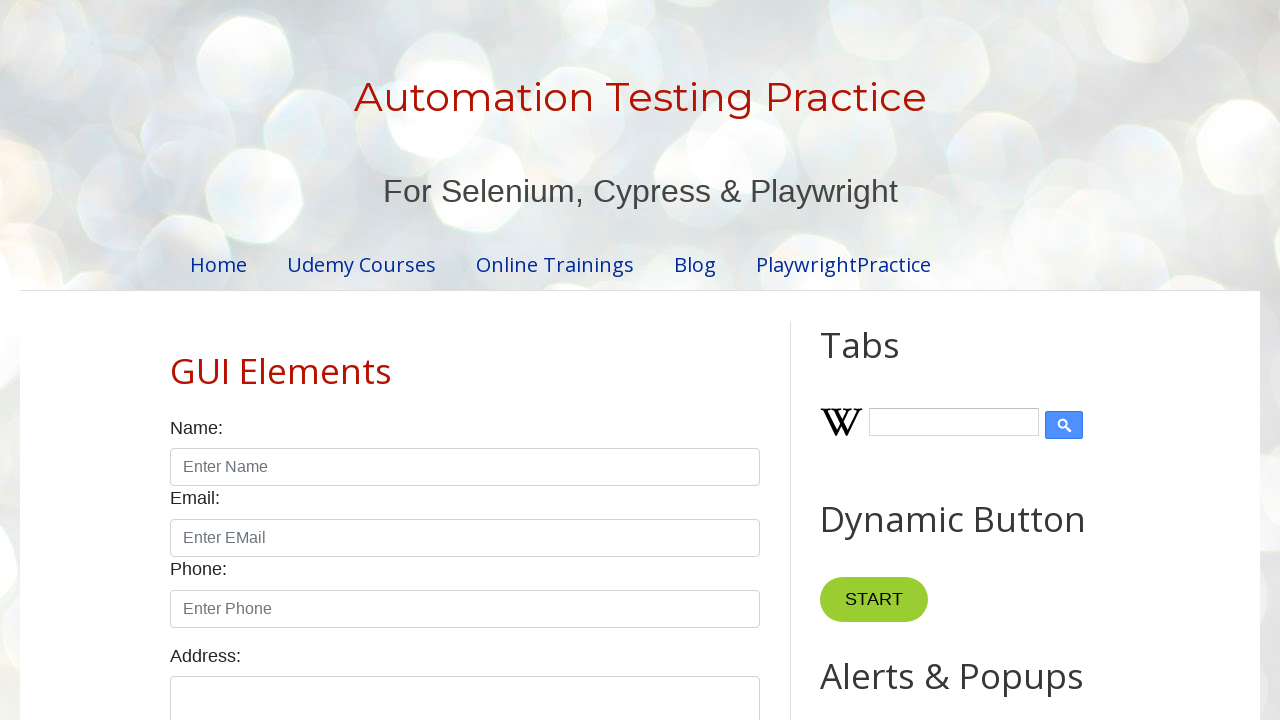

Selected checkbox 1 of 3 at (176, 360) on input[type='checkbox'] >> nth=0
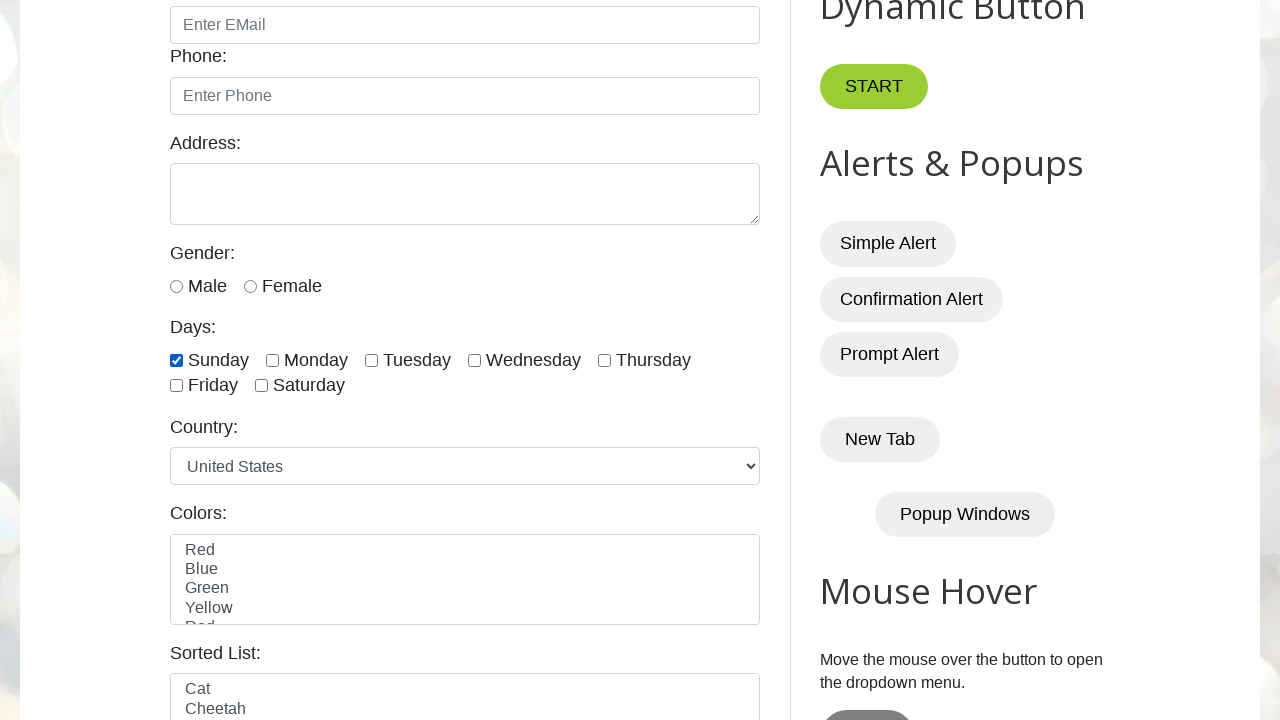

Selected checkbox 2 of 3 at (272, 360) on input[type='checkbox'] >> nth=1
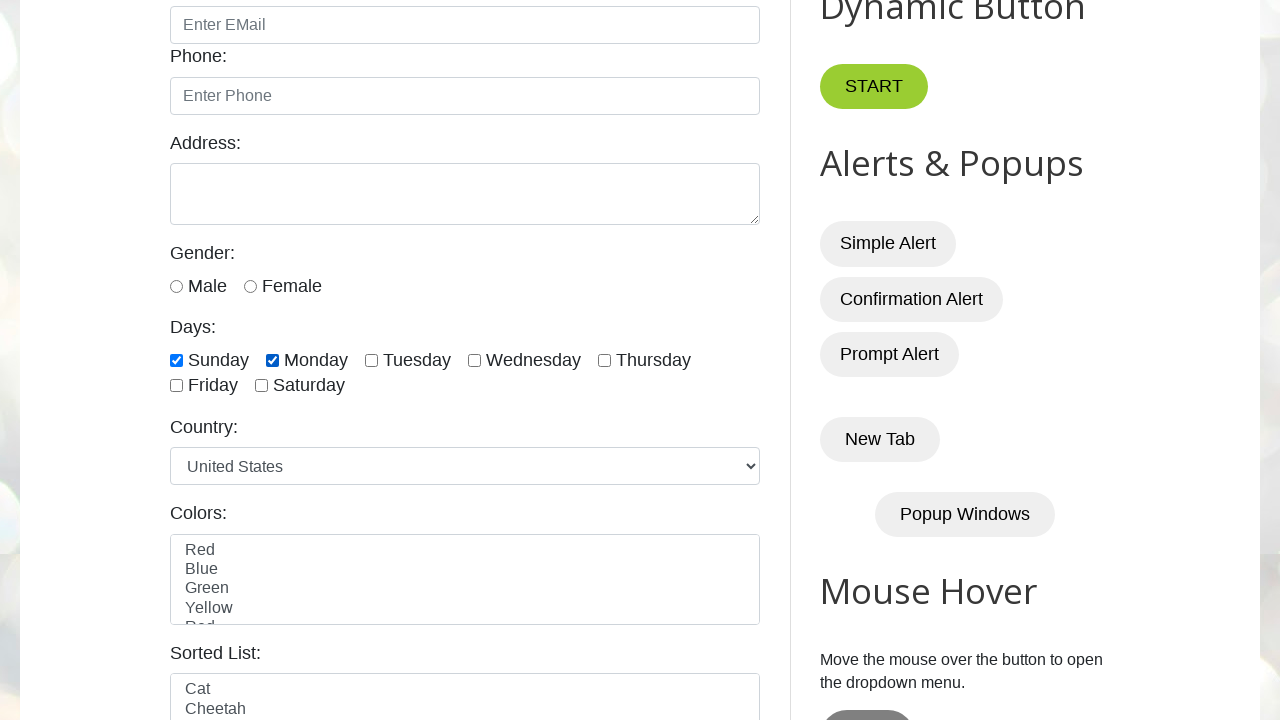

Selected checkbox 3 of 3 at (372, 360) on input[type='checkbox'] >> nth=2
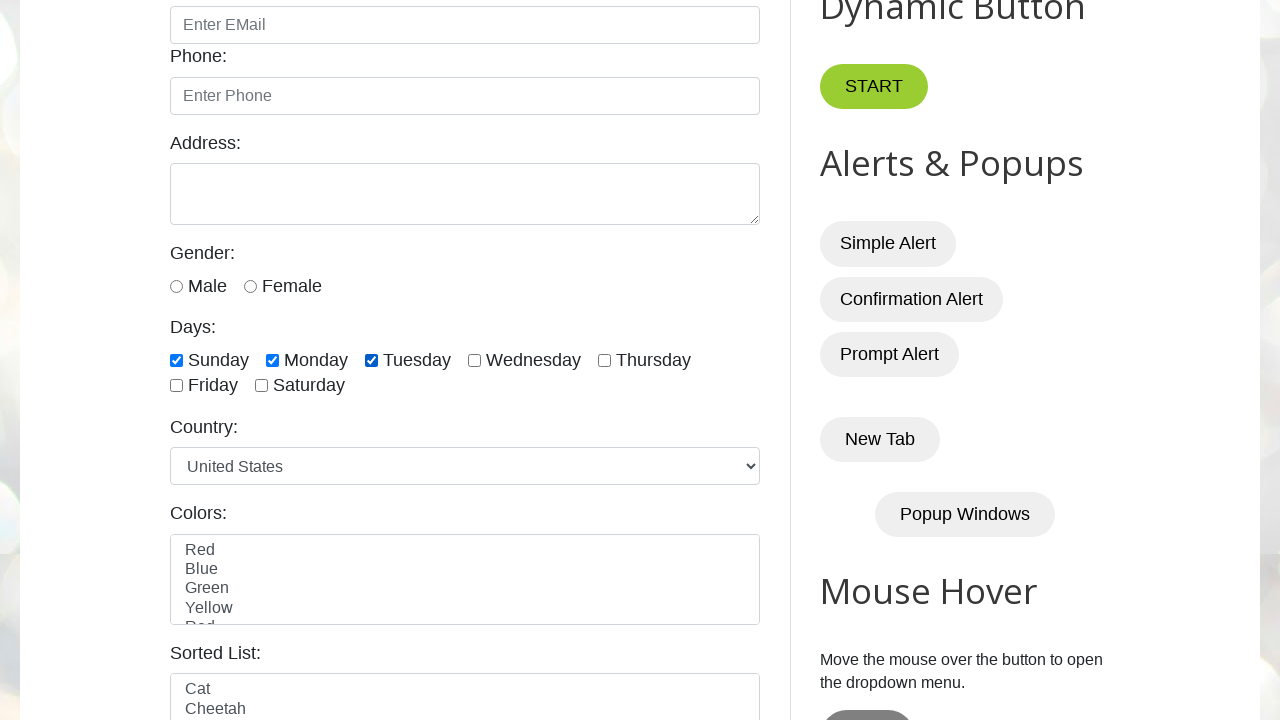

Waited 3 seconds before unselecting checkboxes
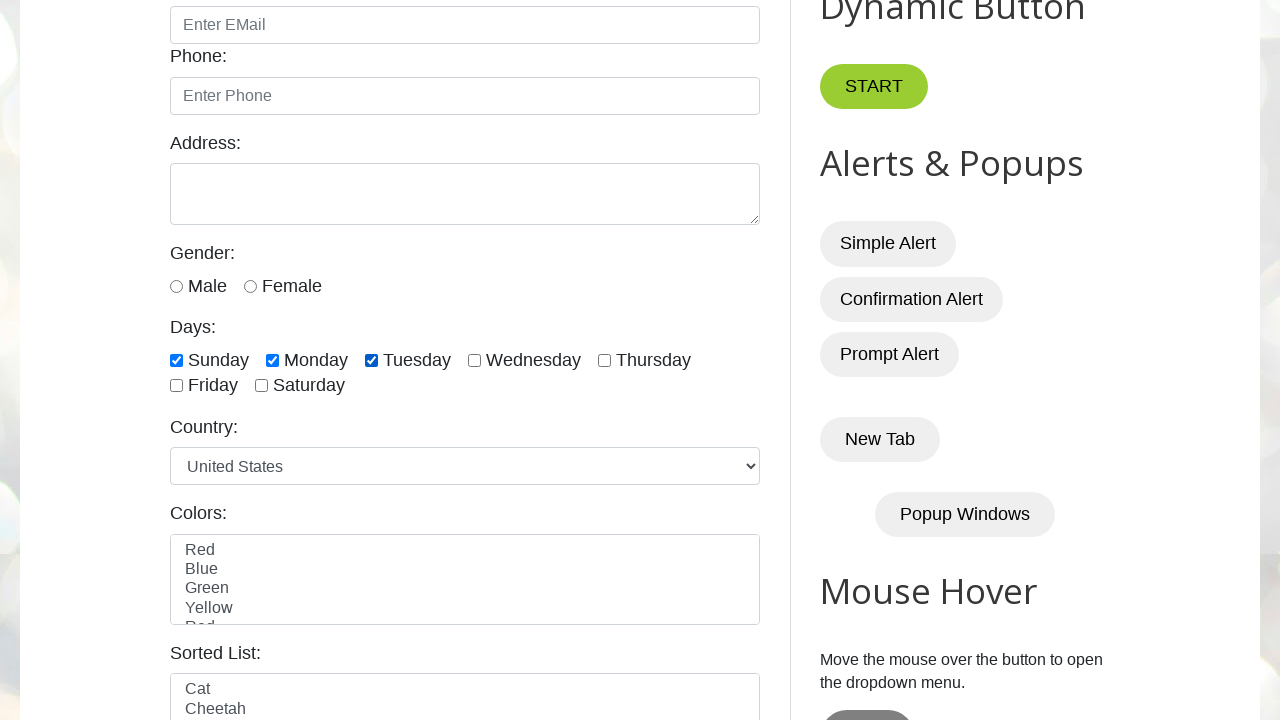

Unselected checkbox 1 of 3 at (176, 360) on input[type='checkbox'] >> nth=0
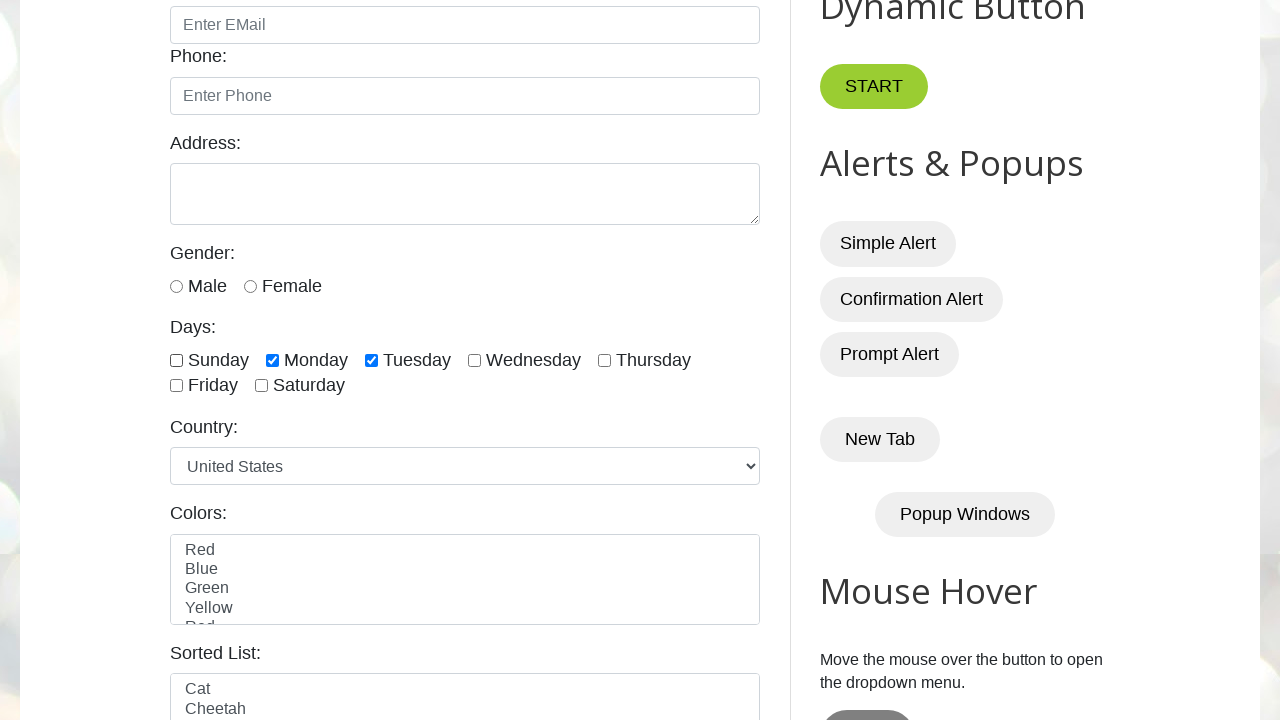

Unselected checkbox 2 of 3 at (272, 360) on input[type='checkbox'] >> nth=1
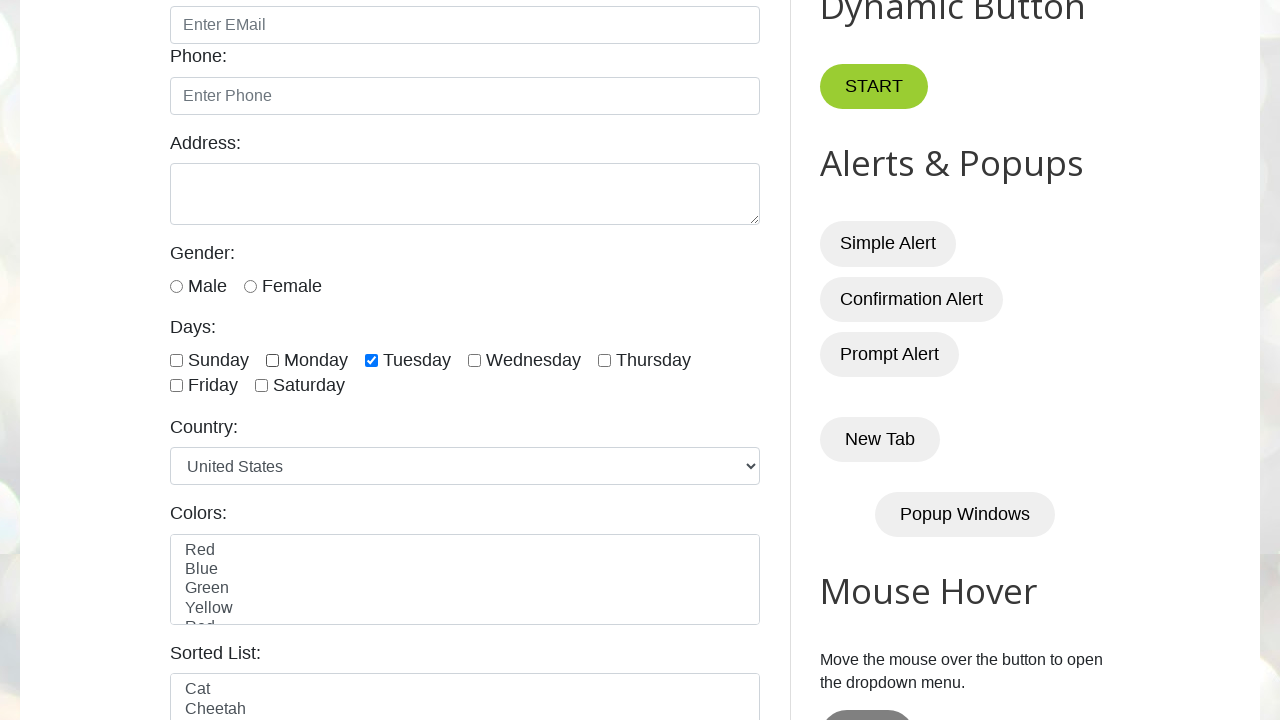

Unselected checkbox 3 of 3 at (372, 360) on input[type='checkbox'] >> nth=2
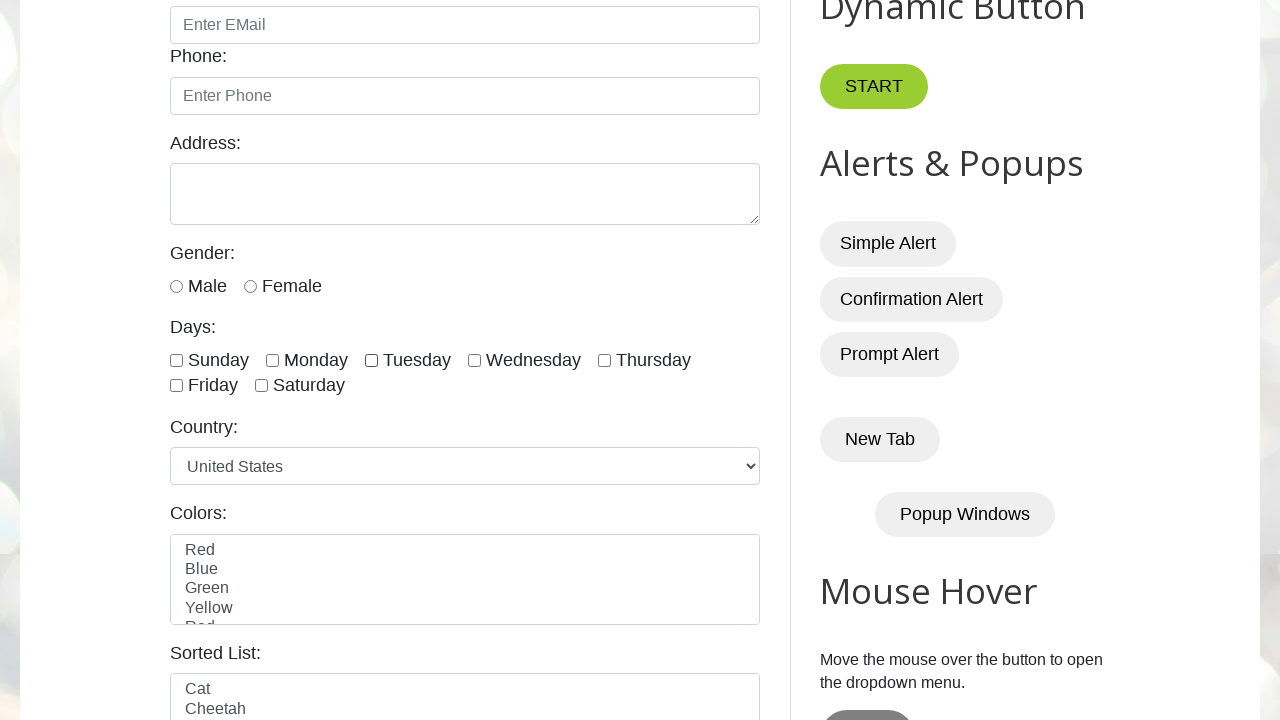

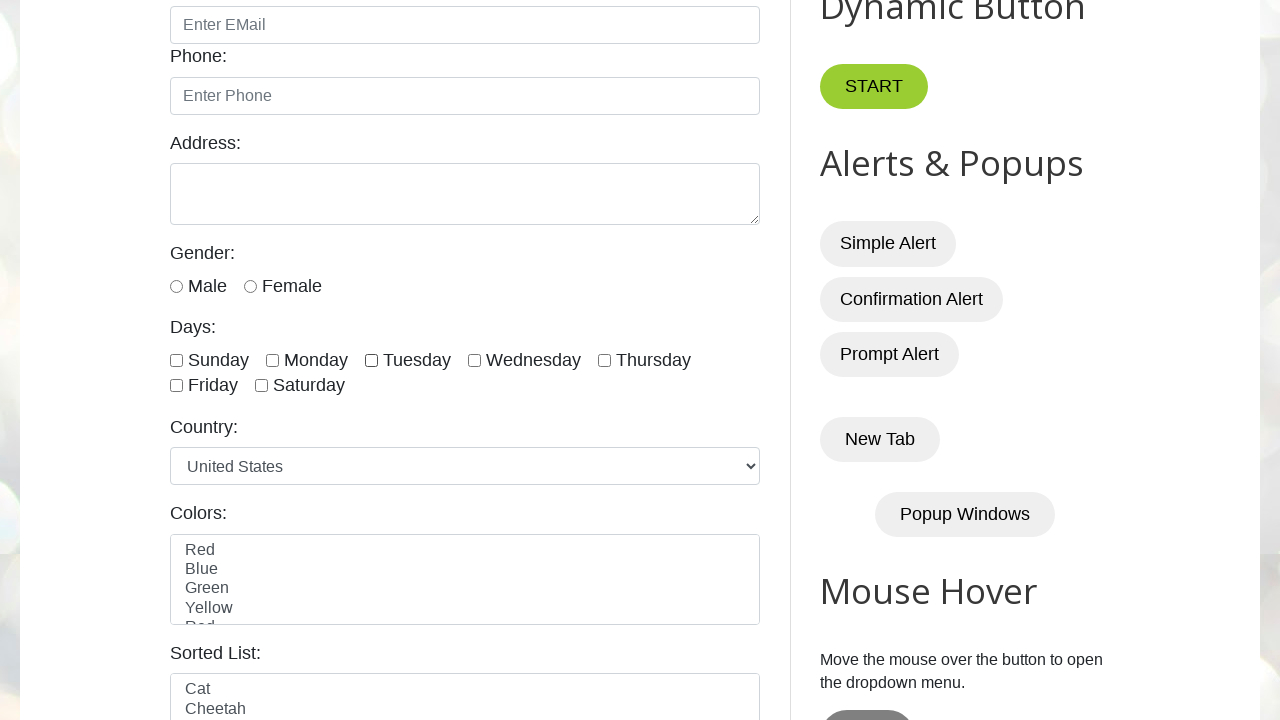